Tests window handling functionality by opening a new window via a link click and switching between multiple browser windows while verifying content in each

Starting URL: https://the-internet.herokuapp.com/windows

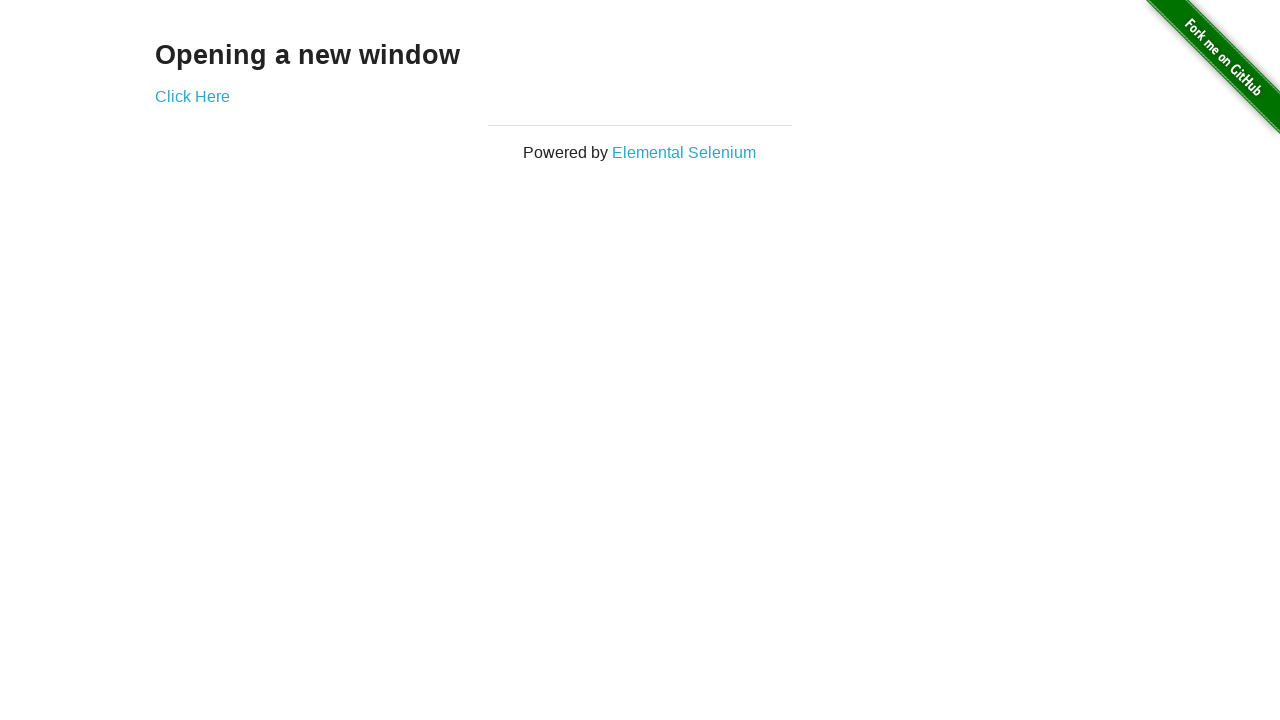

Retrieved the initial window handle (window1)
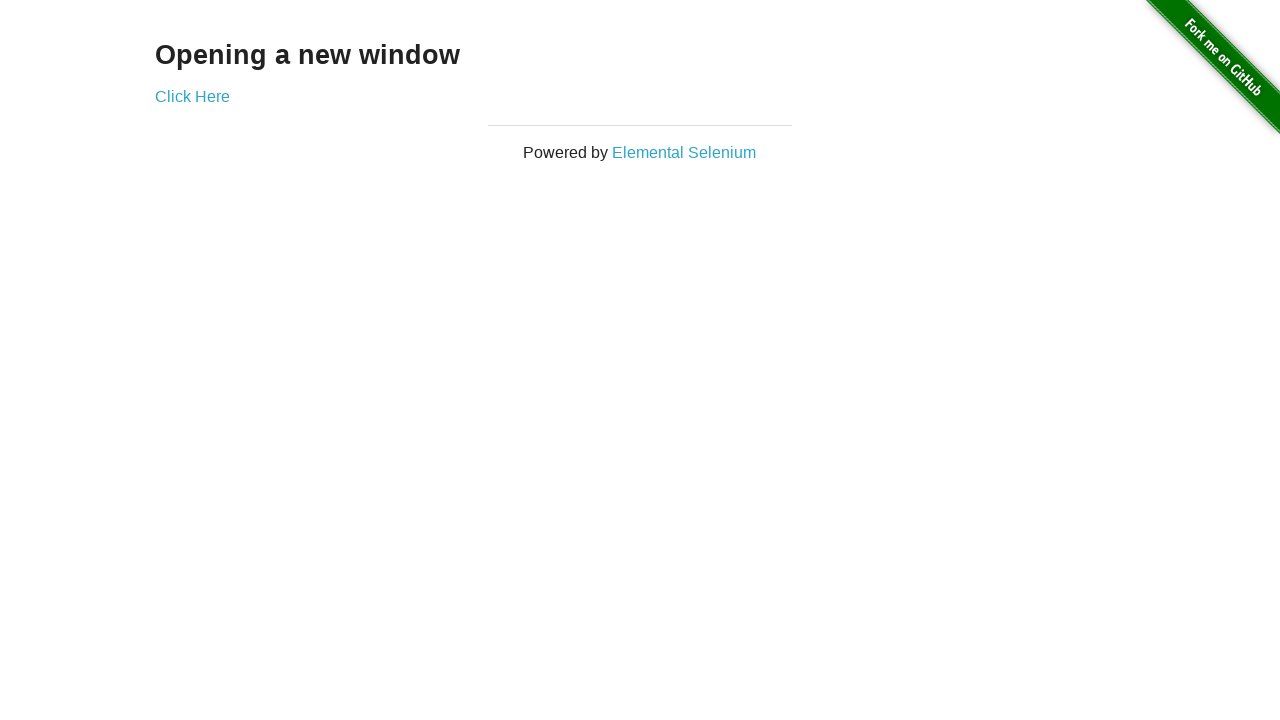

Verified heading text on first page is 'Opening a new window'
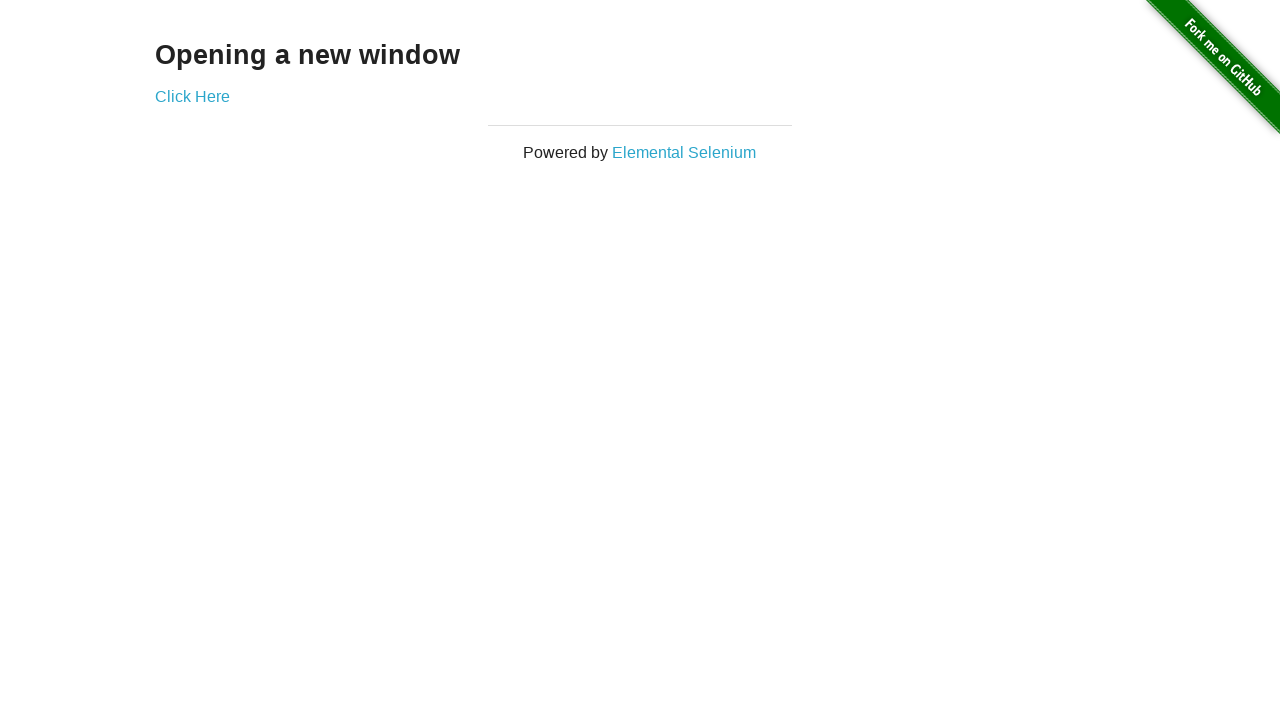

Verified title of first page is 'The Internet'
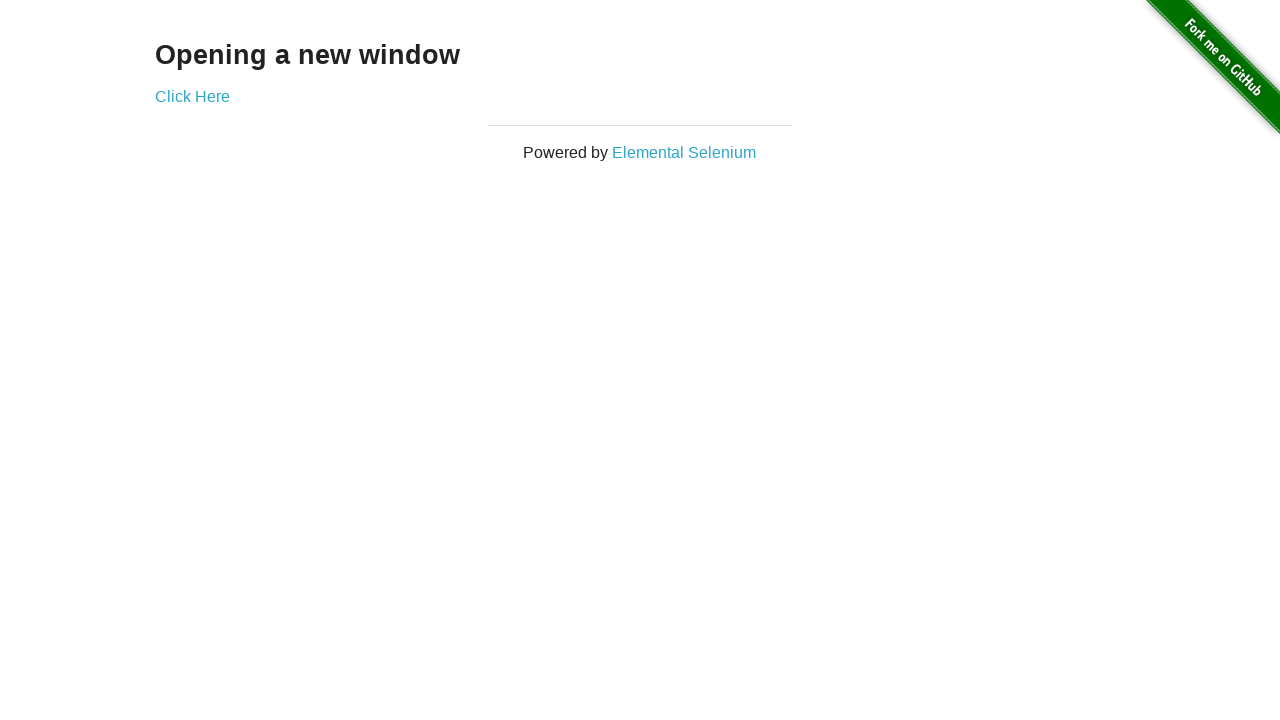

Clicked 'Click Here' link to open a new window at (192, 96) on text=Click Here
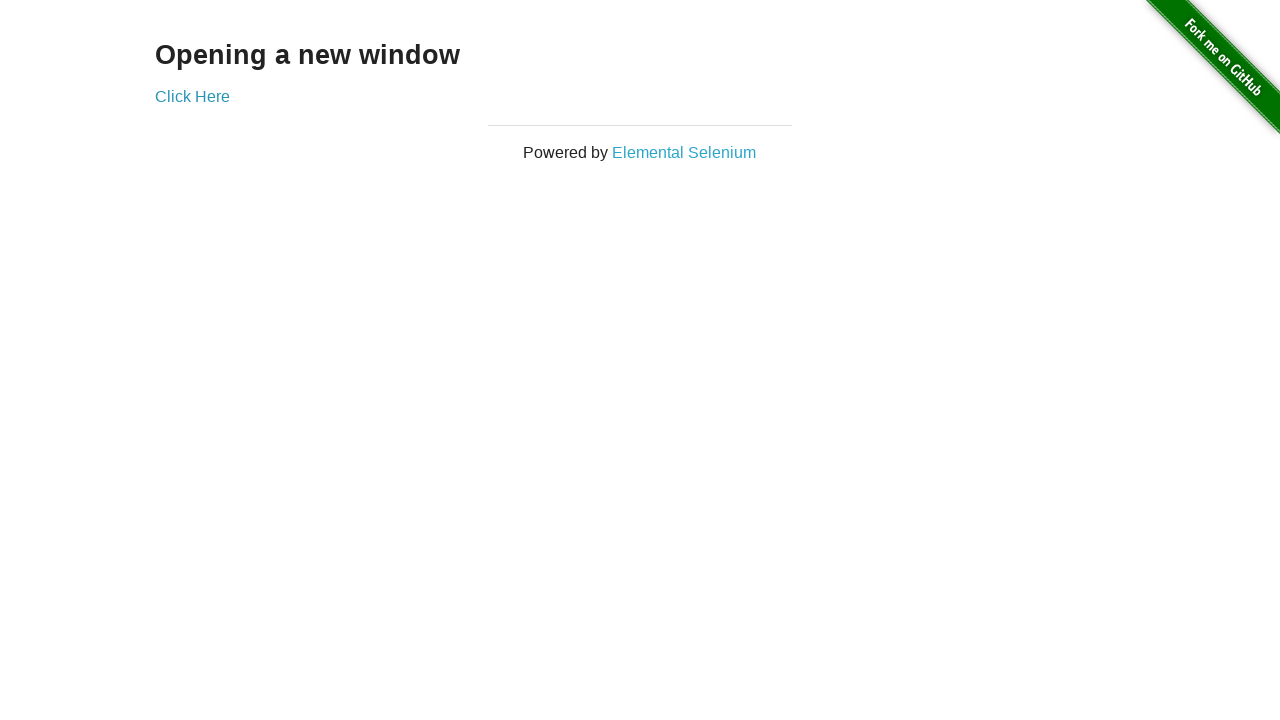

Retrieved the new window handle (window2)
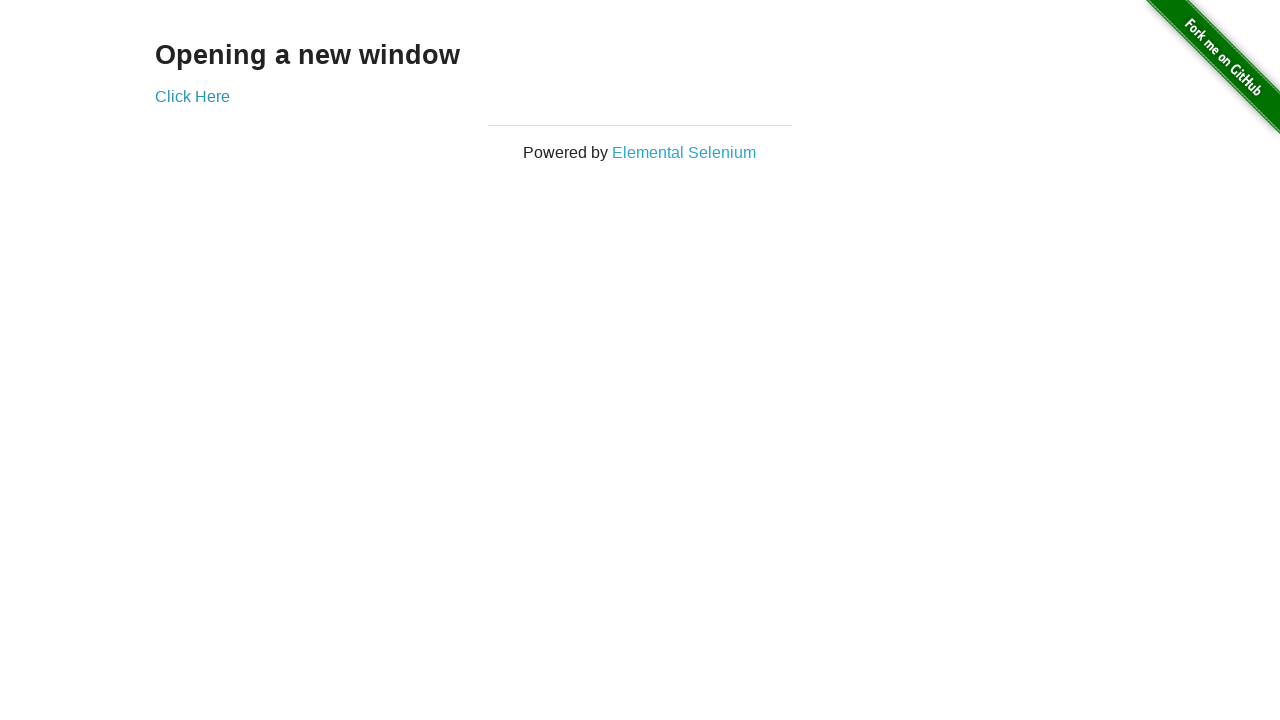

Verified title of new window is 'New Window'
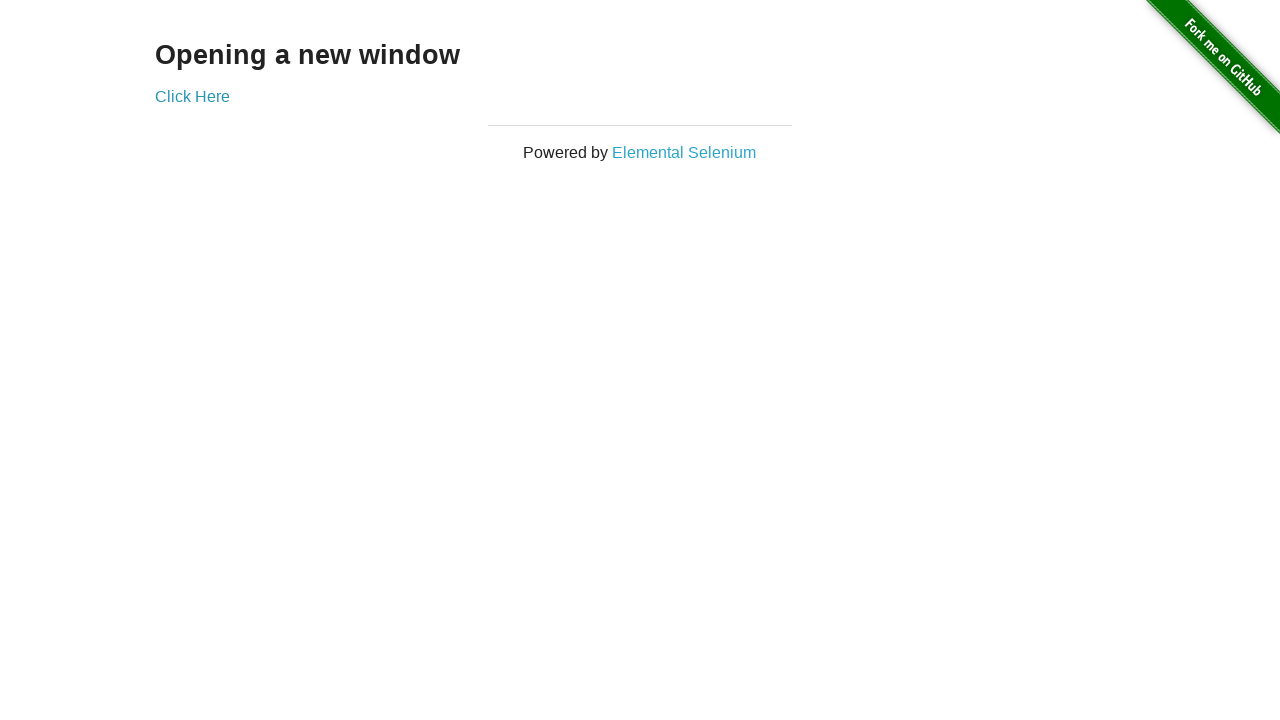

Verified heading text in new window is 'New Window'
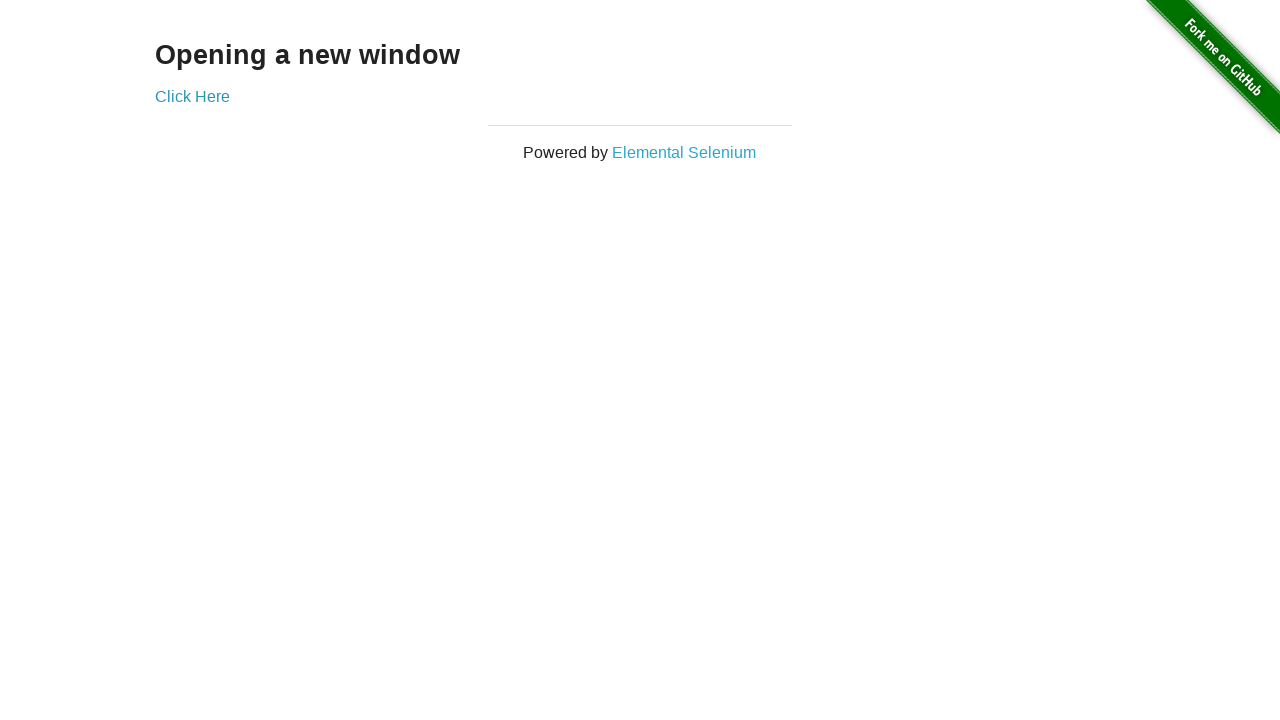

Switched back to first window (window1)
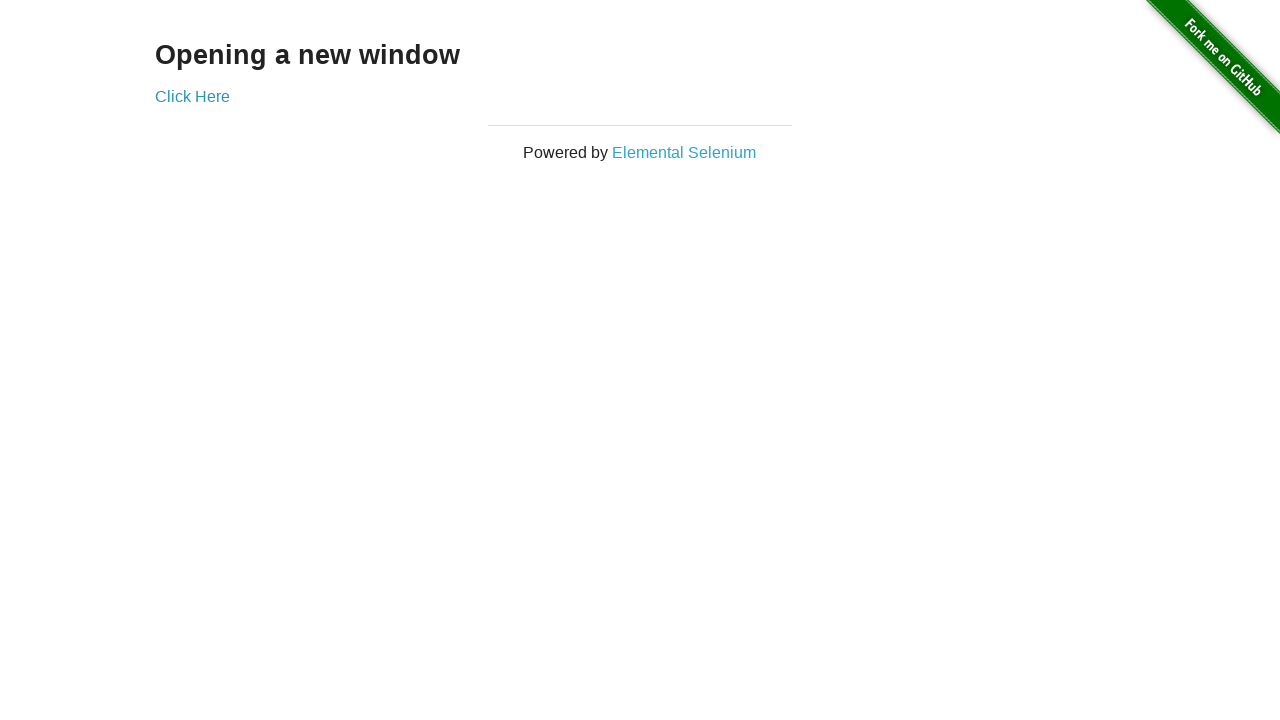

Verified title of first window is 'The Internet'
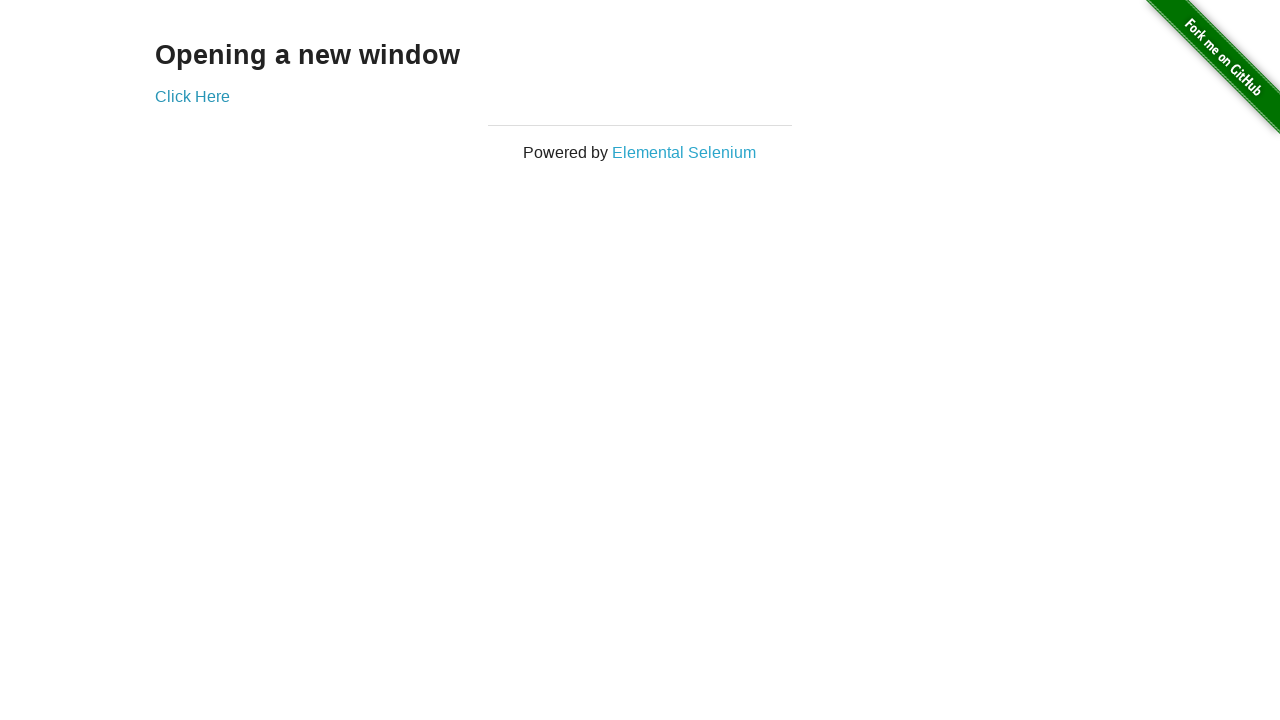

Switched to second window (window2)
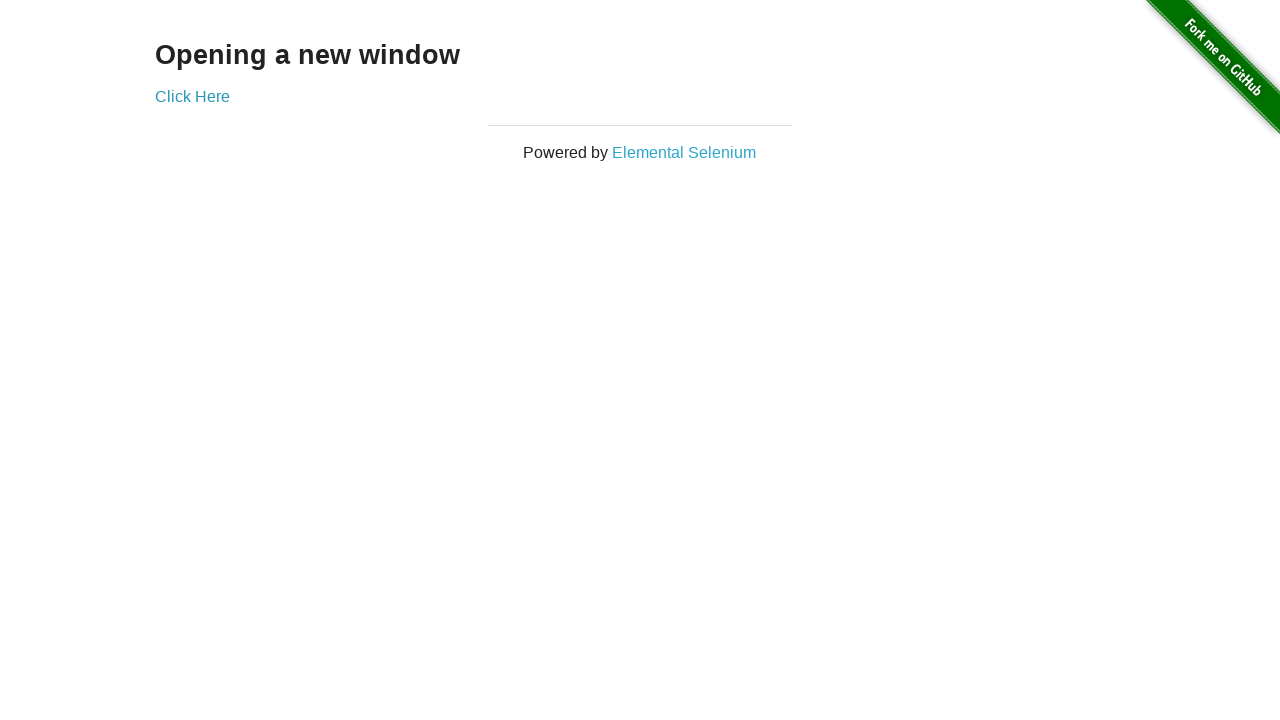

Switched back to first window (window1) again
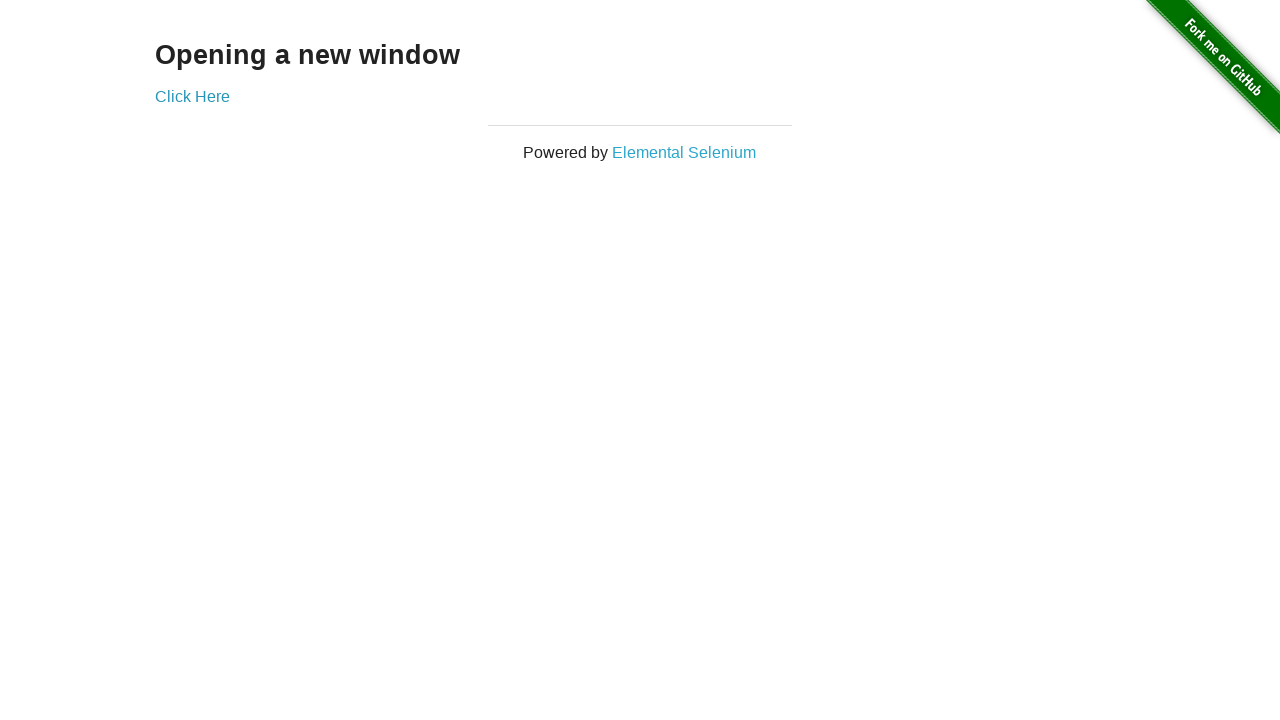

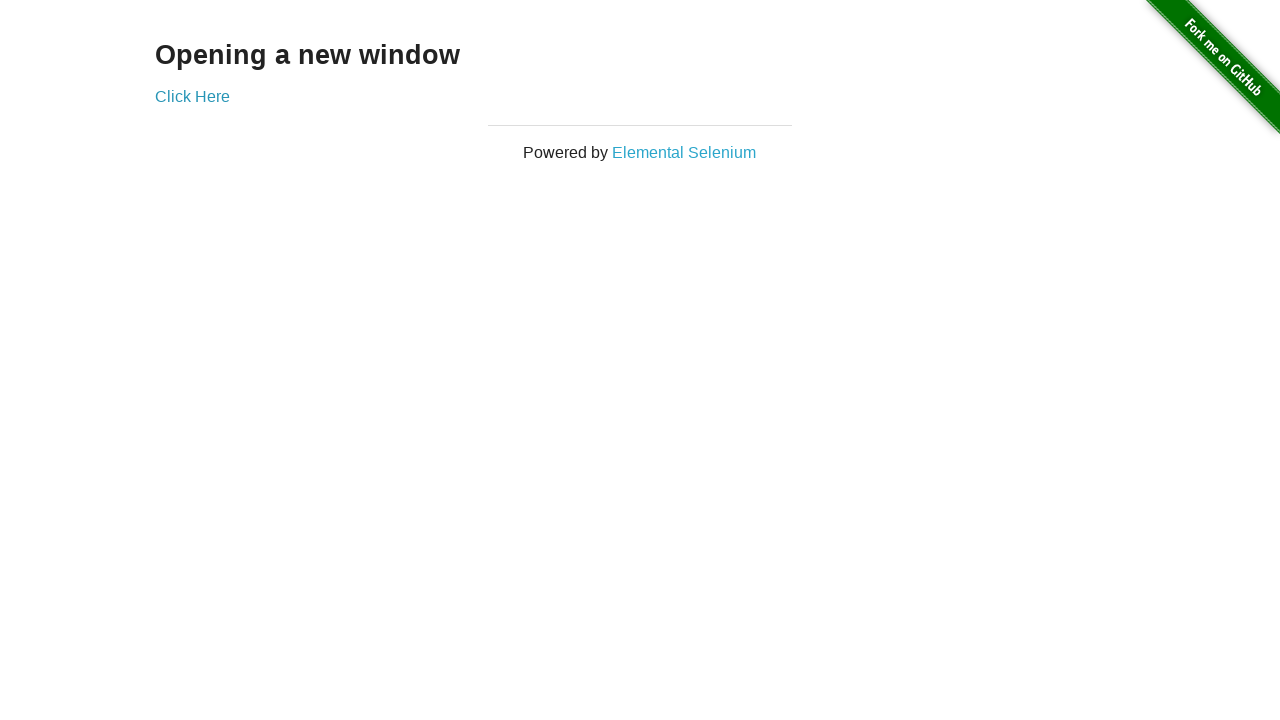